Tests that new todo items are appended to the bottom of the list by creating 3 items and verifying the count

Starting URL: https://demo.playwright.dev/todomvc

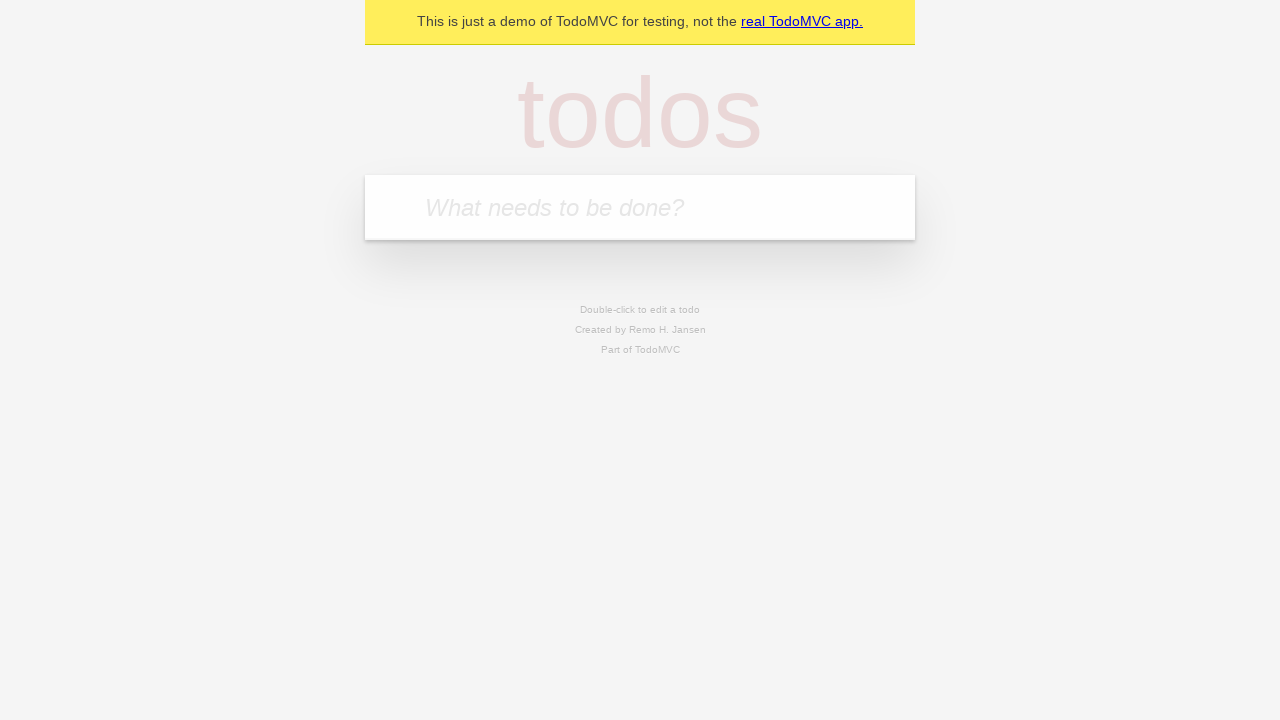

Located the todo input field
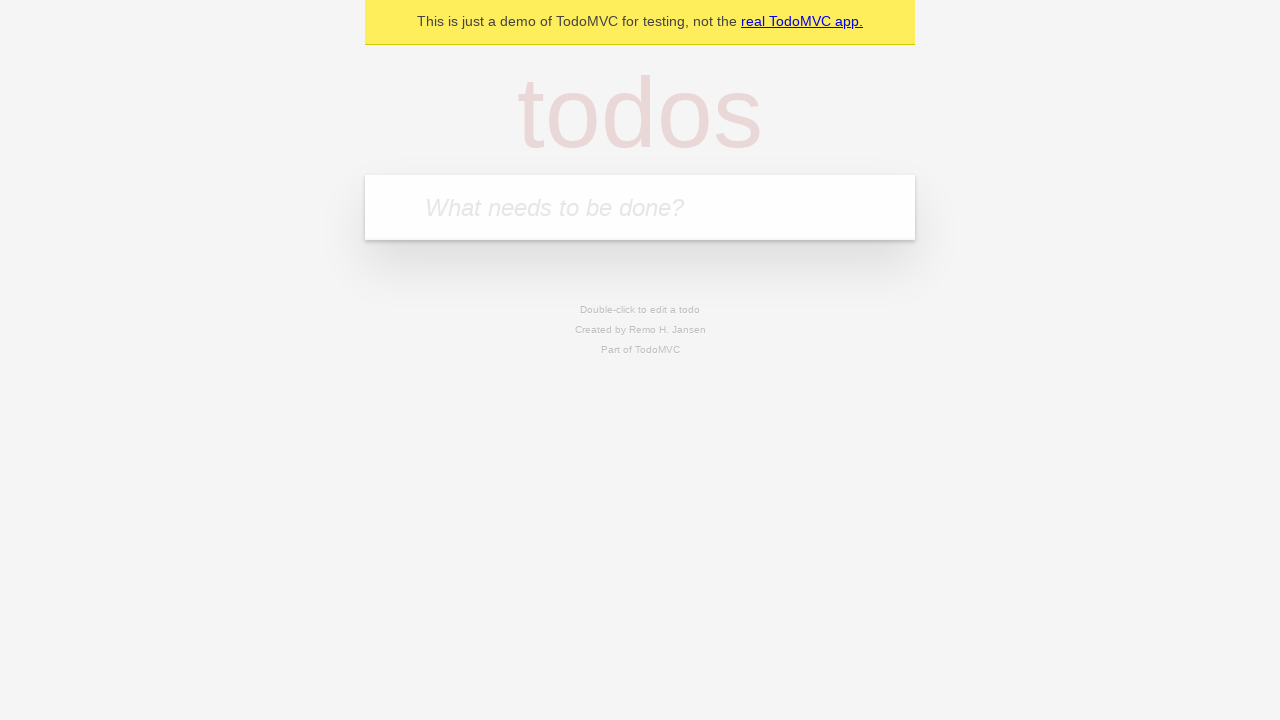

Filled todo input with 'buy some cheese' on internal:attr=[placeholder="What needs to be done?"i]
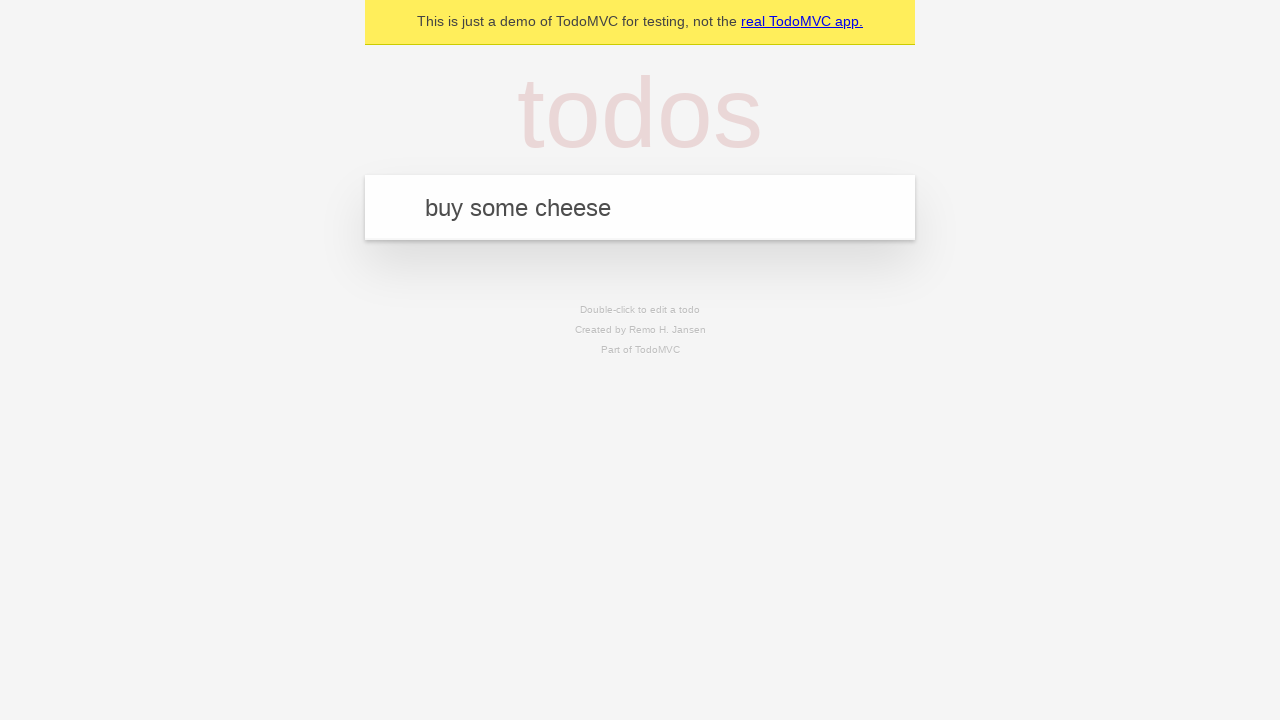

Pressed Enter to create todo item 'buy some cheese' on internal:attr=[placeholder="What needs to be done?"i]
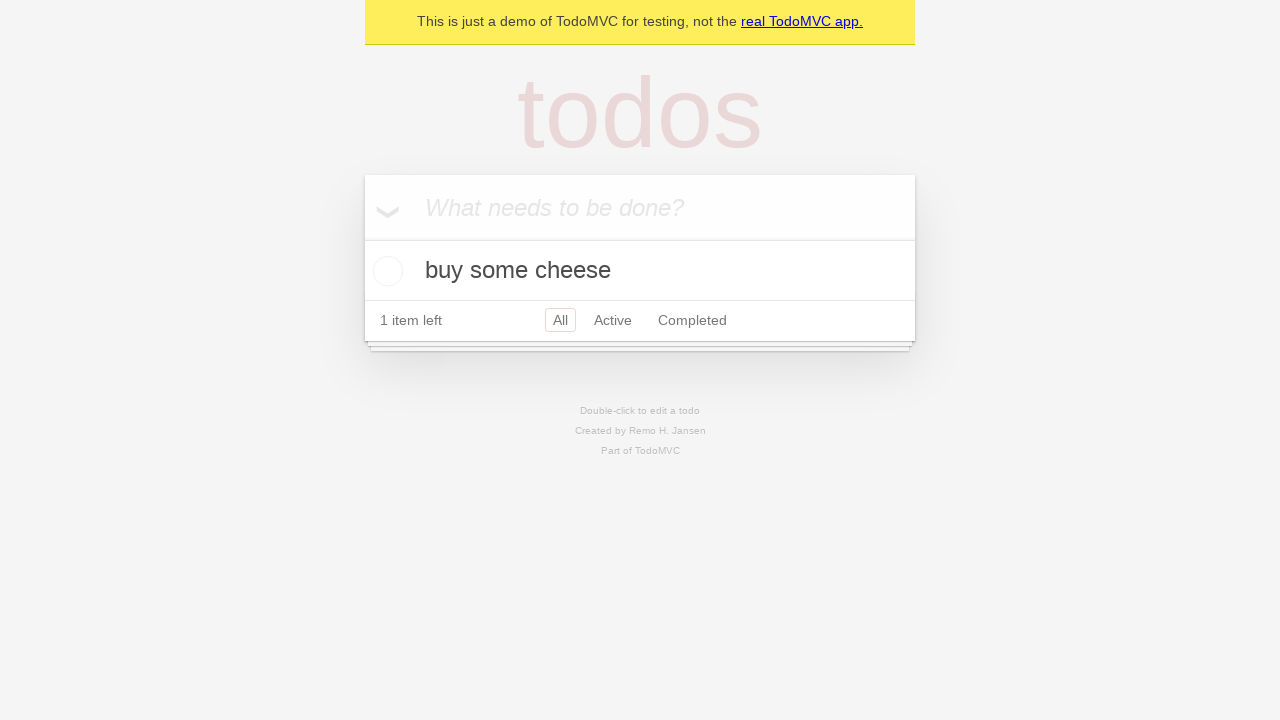

Filled todo input with 'feed the cat' on internal:attr=[placeholder="What needs to be done?"i]
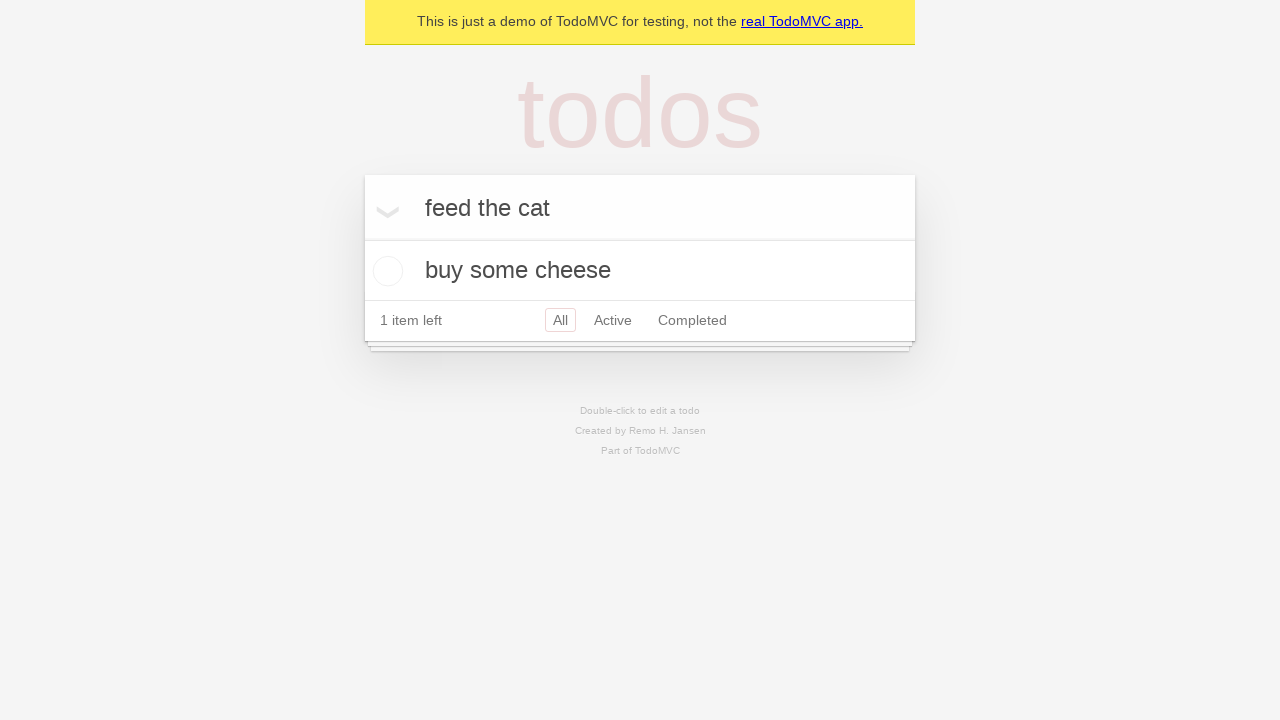

Pressed Enter to create todo item 'feed the cat' on internal:attr=[placeholder="What needs to be done?"i]
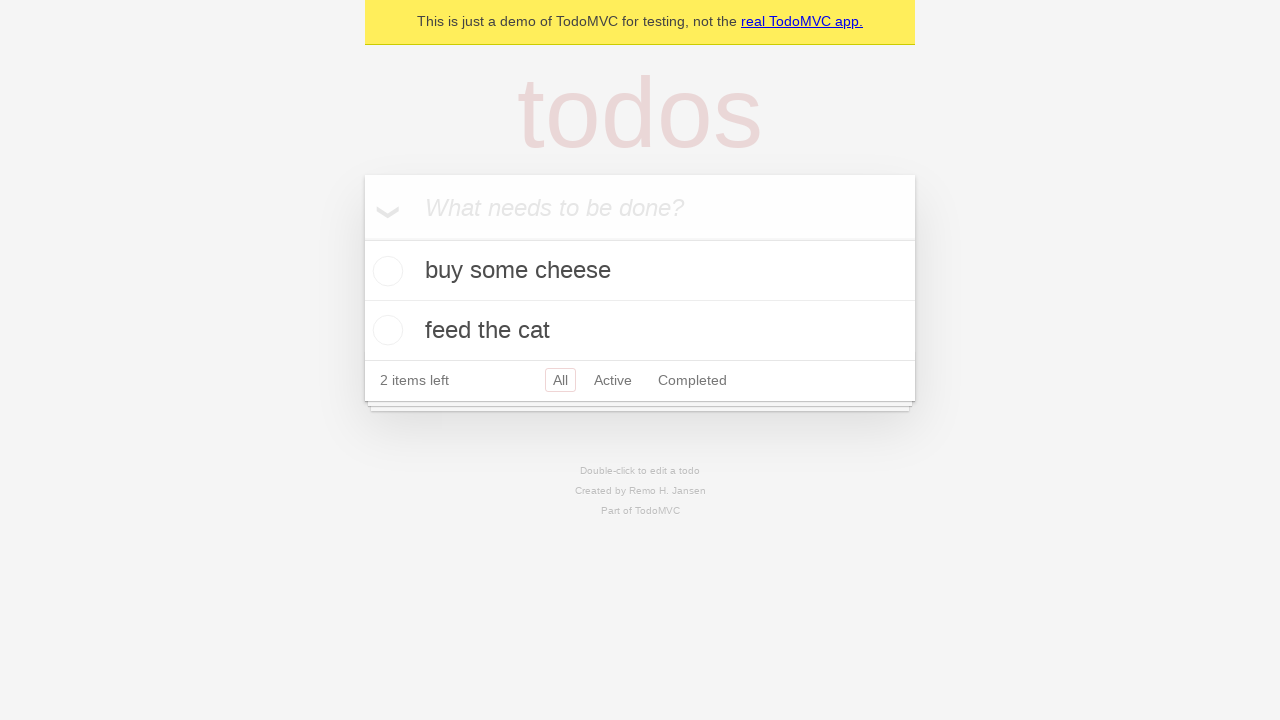

Filled todo input with 'book a doctors appointment' on internal:attr=[placeholder="What needs to be done?"i]
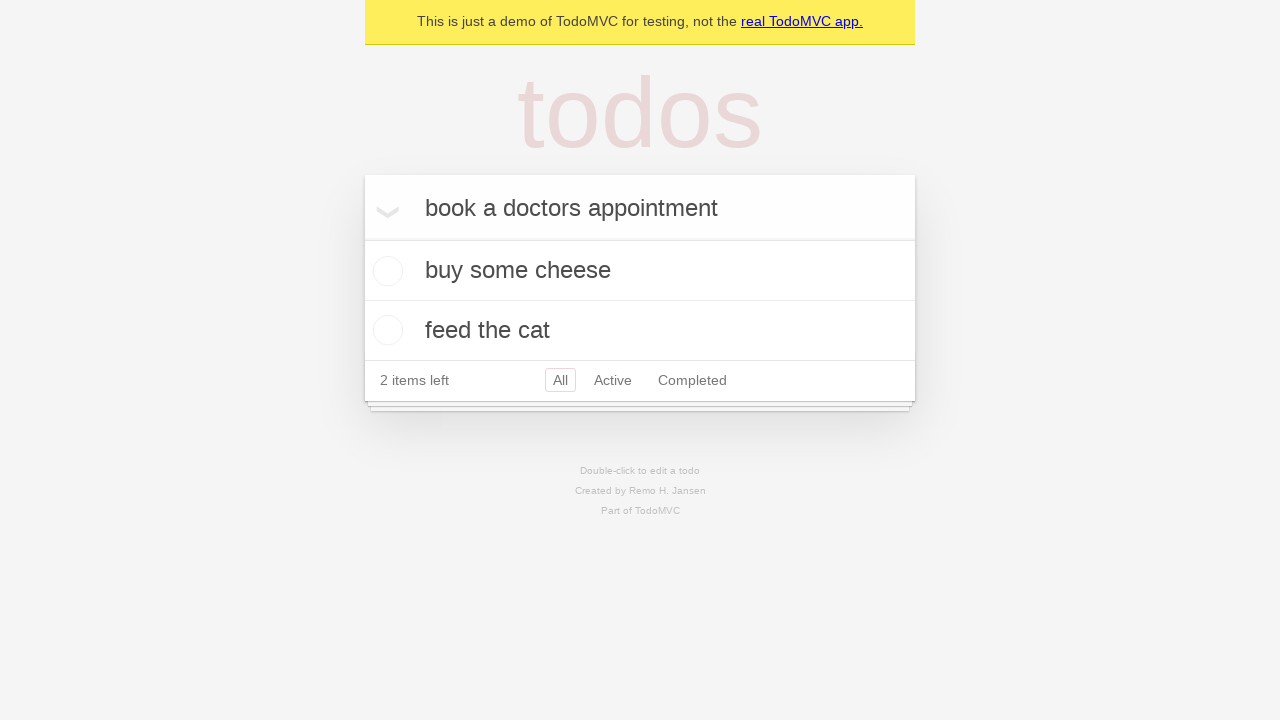

Pressed Enter to create todo item 'book a doctors appointment' on internal:attr=[placeholder="What needs to be done?"i]
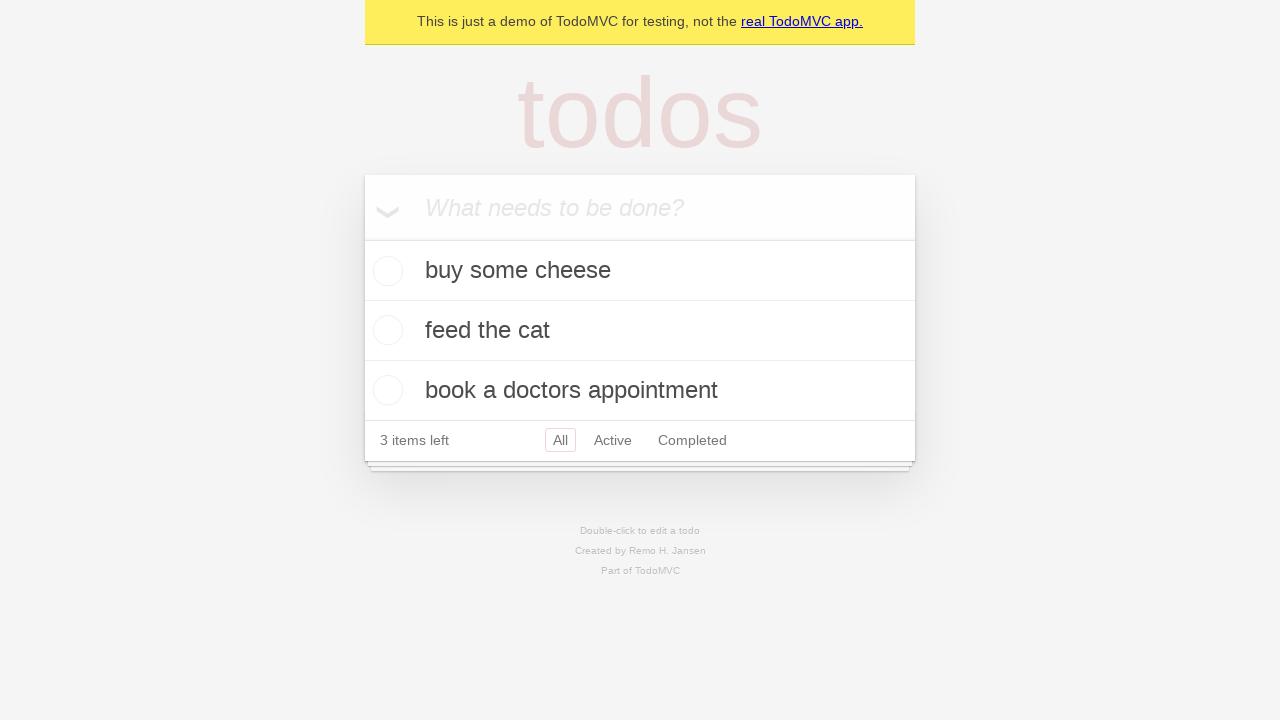

Todo count element loaded
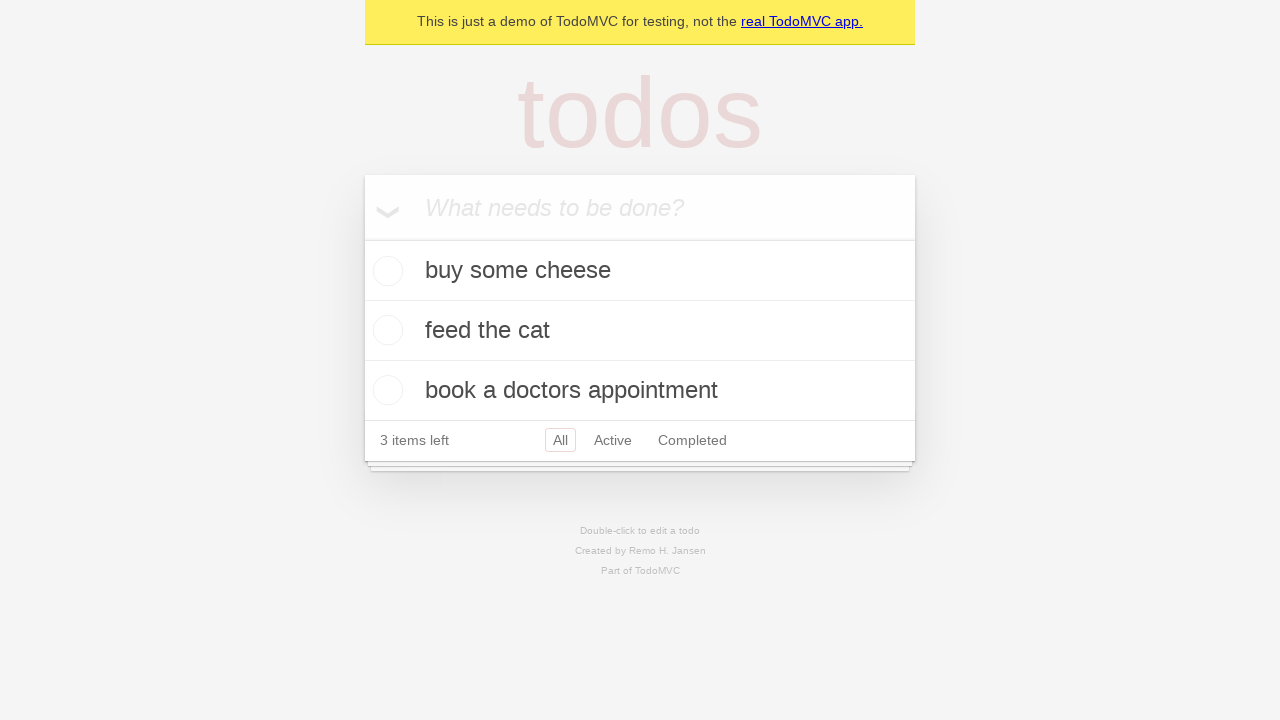

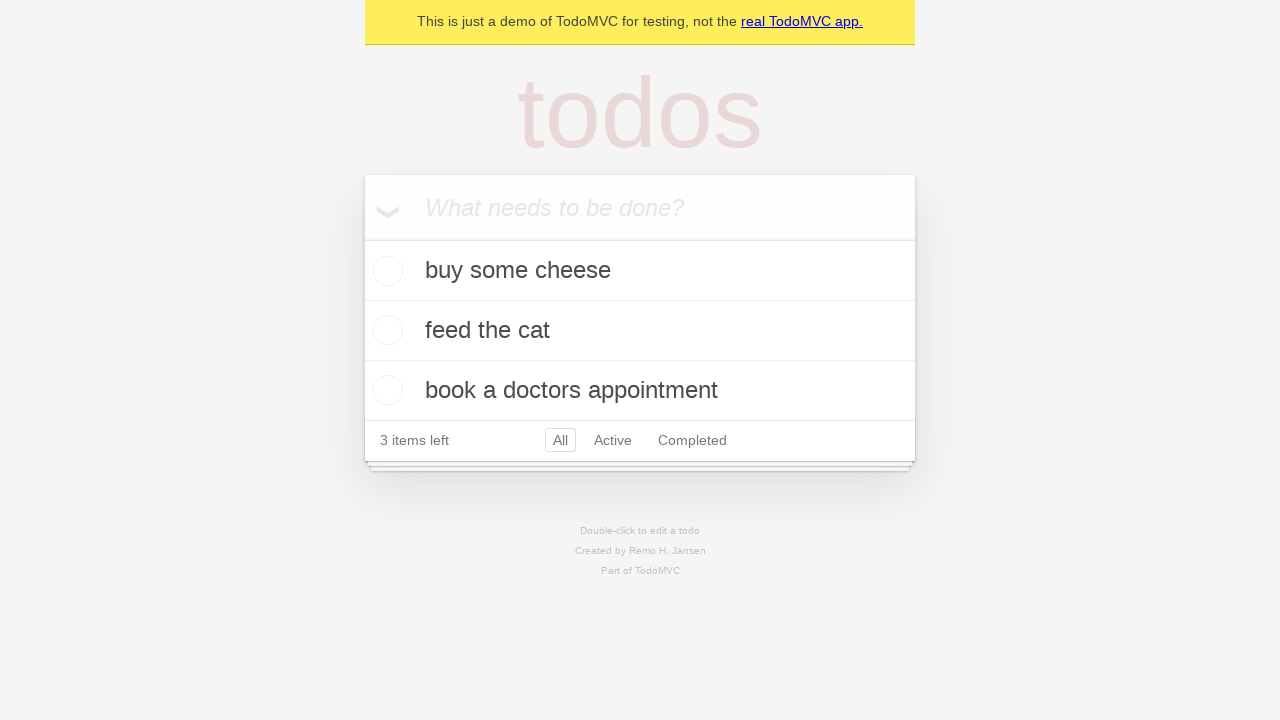